Tests dynamic dropdown functionality by selecting departure and arrival cities in a flight booking form

Starting URL: https://rahulshettyacademy.com/dropdownsPractise/

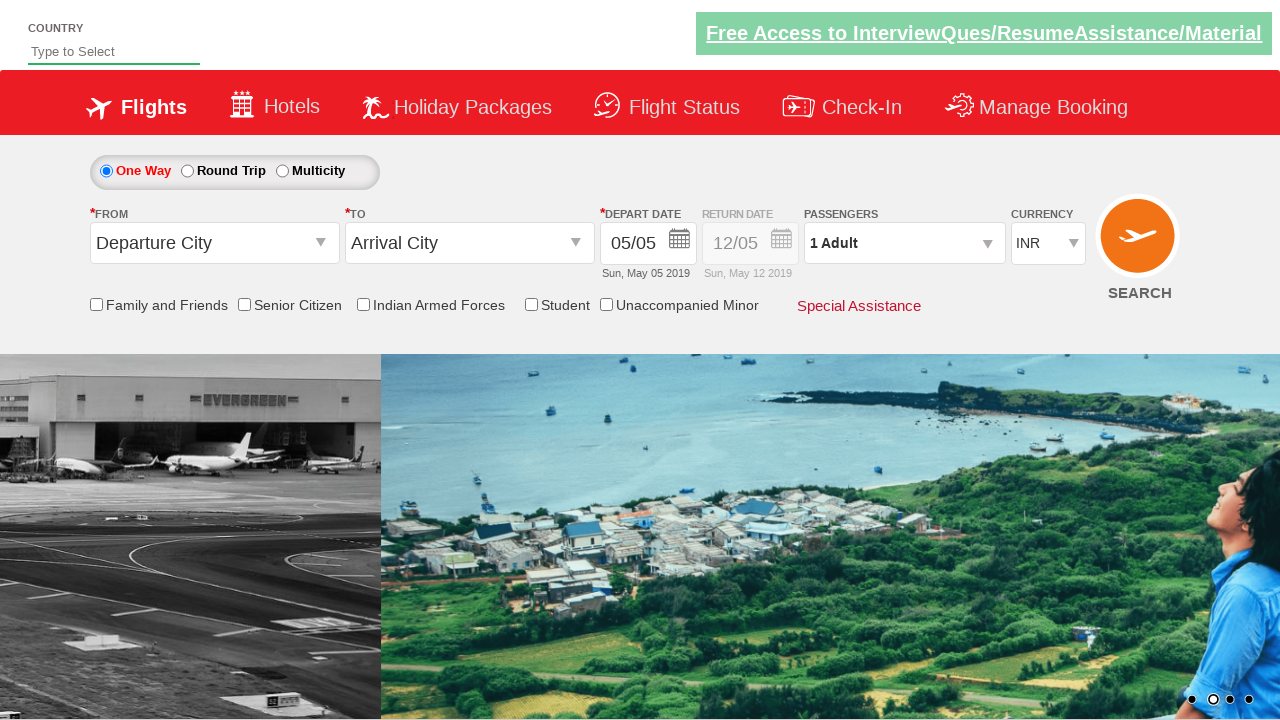

Clicked origin station dropdown to open it at (323, 244) on #ctl00_mainContent_ddl_originStation1_CTXTaction
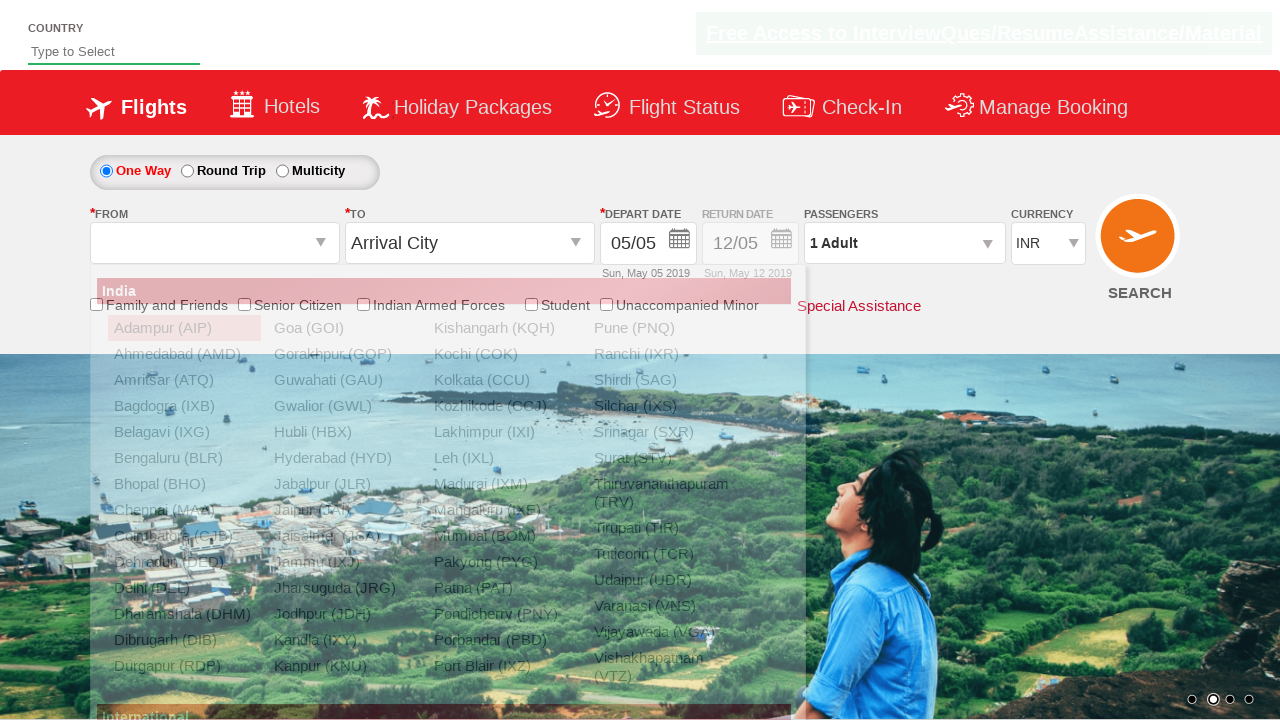

Selected Jaipur (JAI) as departure city at (344, 510) on xpath=//a[@text='Jaipur (JAI)']
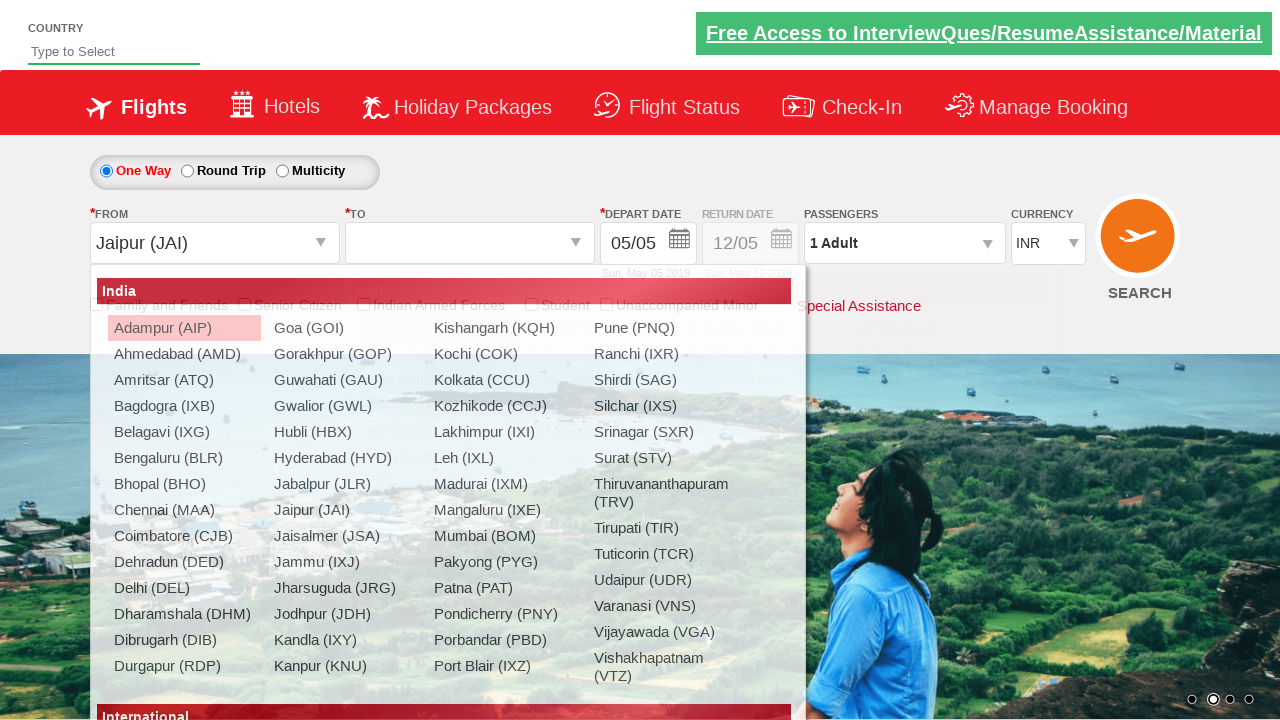

Selected Hyderabad (HYD) as arrival city at (599, 458) on (//a[@text='Hyderabad (HYD)'])[2]
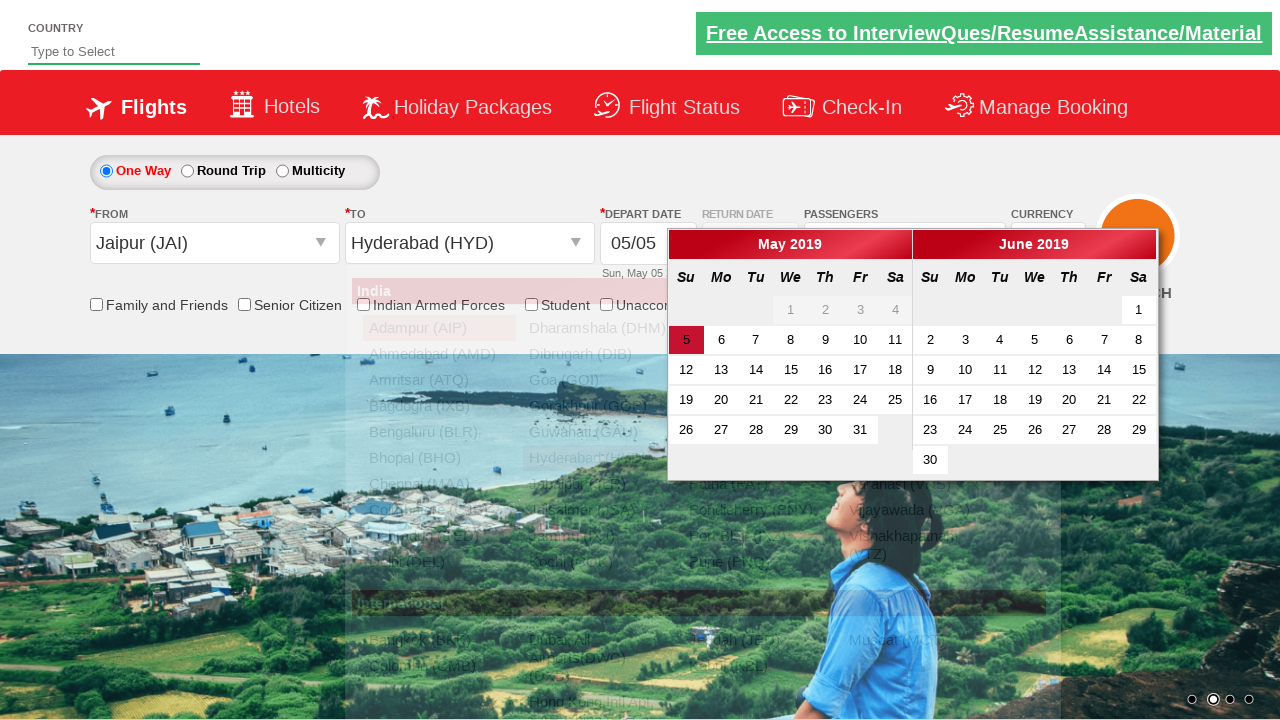

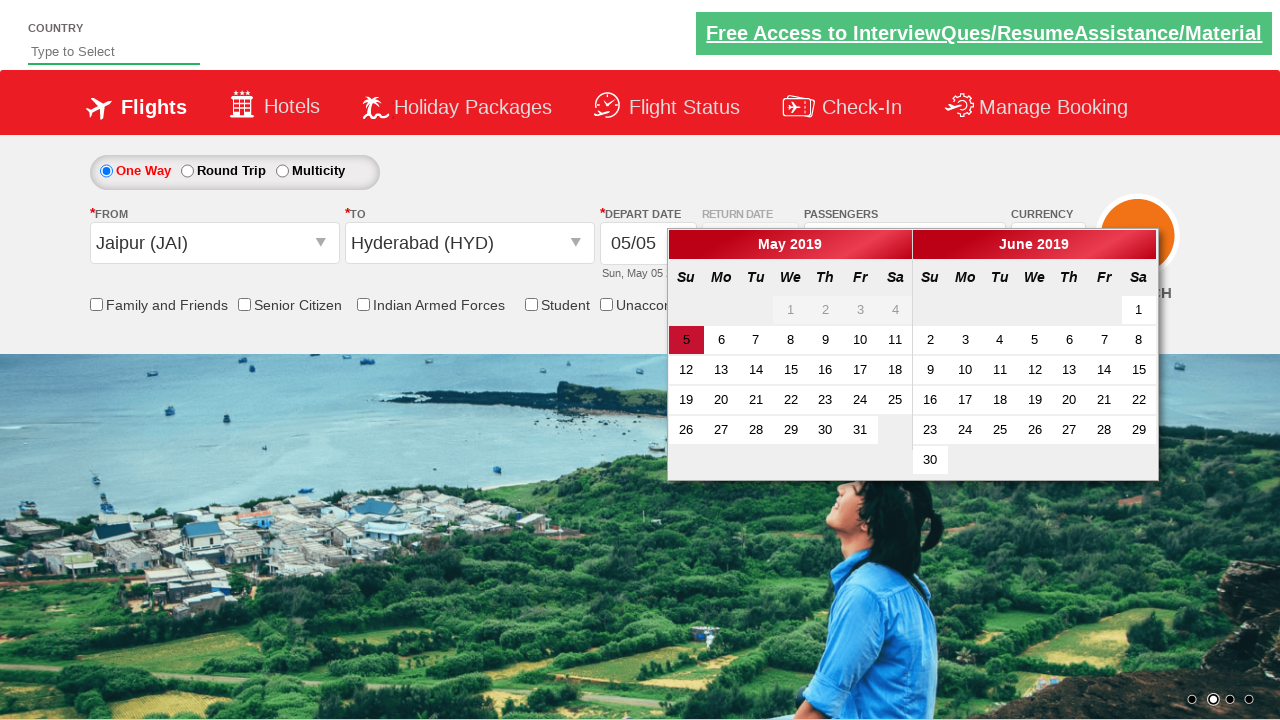